Tests the edit button in the table by clicking it and verifying the URL changes to include #edit

Starting URL: https://the-internet.herokuapp.com/challenging_dom

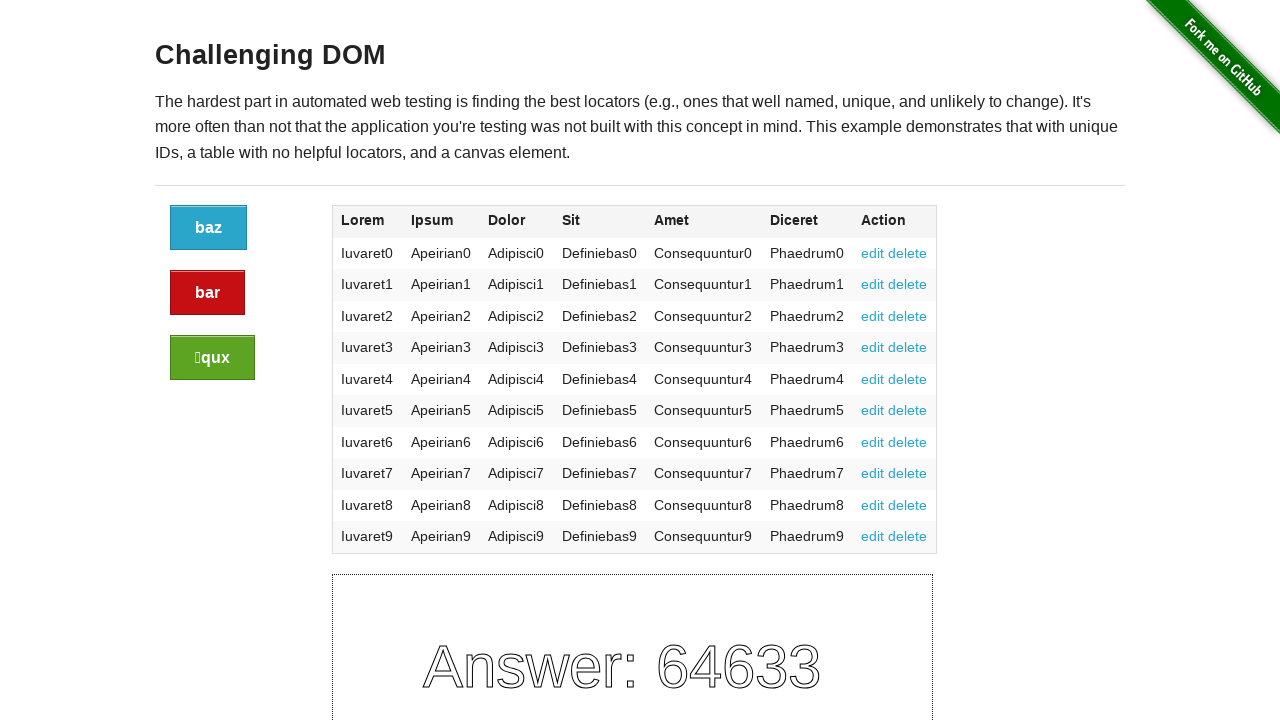

Navigated to challenging DOM page
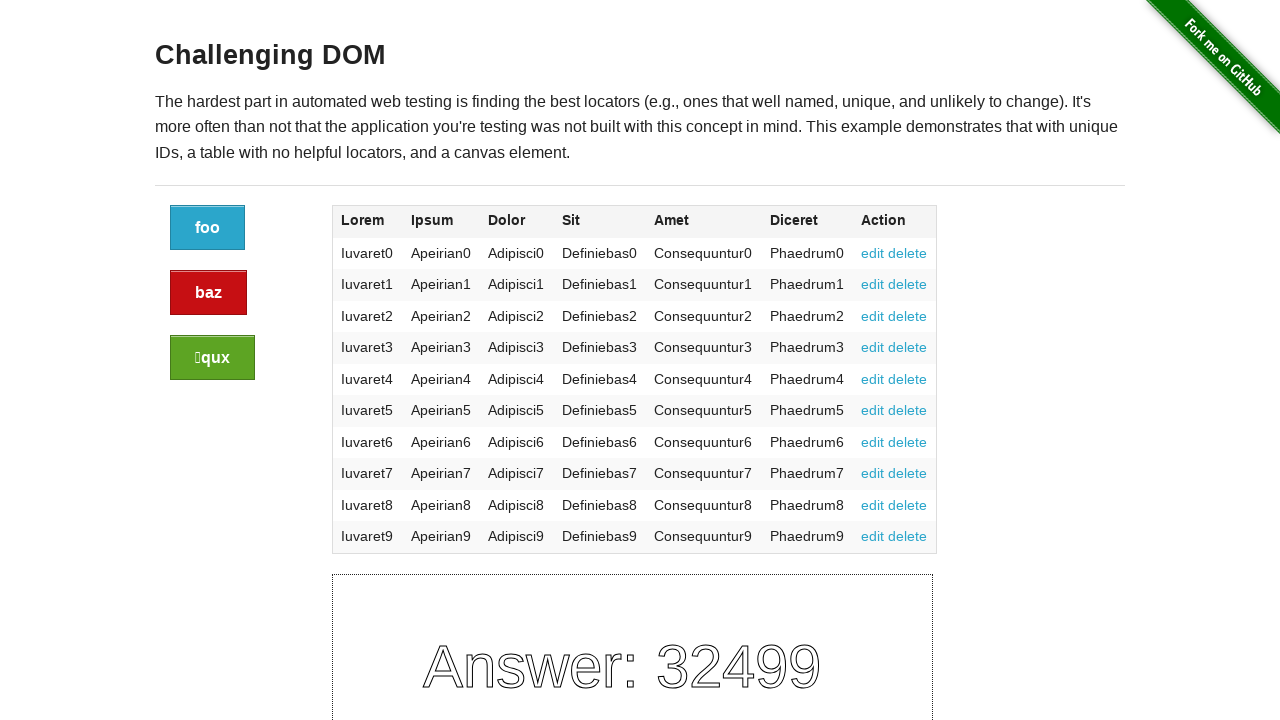

Clicked the edit button in the table at (873, 253) on xpath=//div[@class='large-10 columns']/table/tbody/tr/td/a[@href = '#edit']
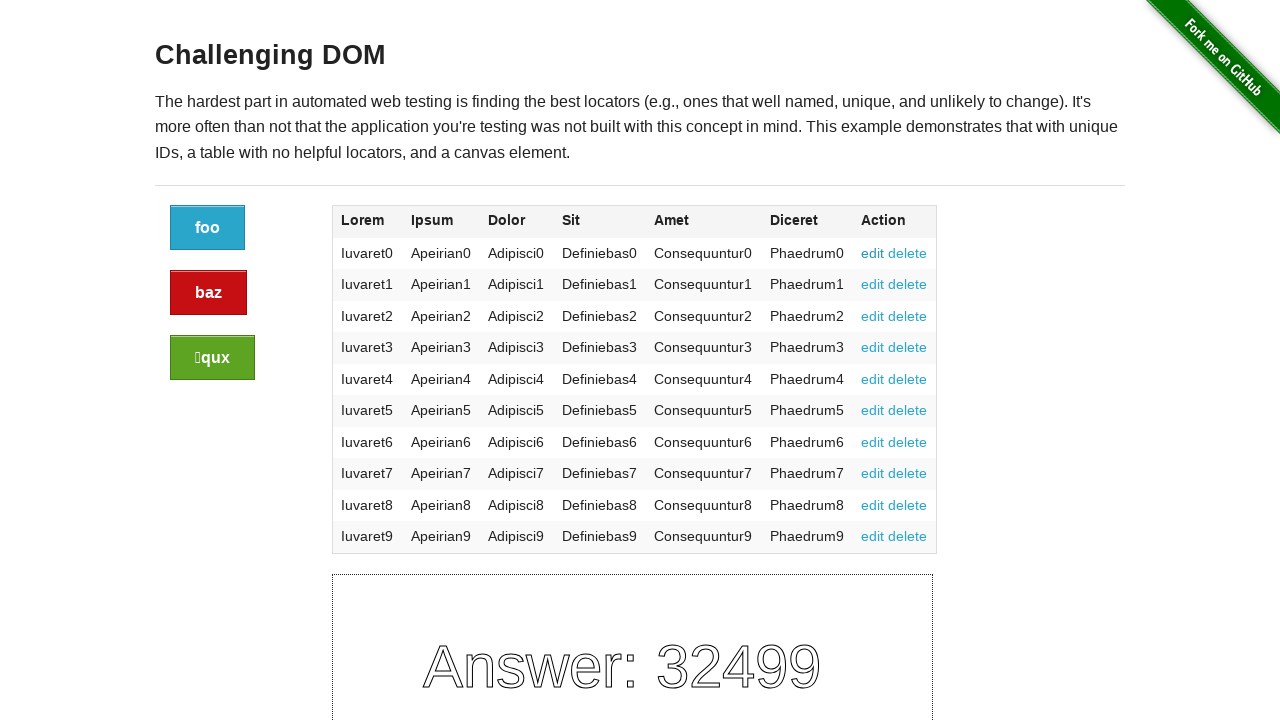

Verified URL changed to include #edit
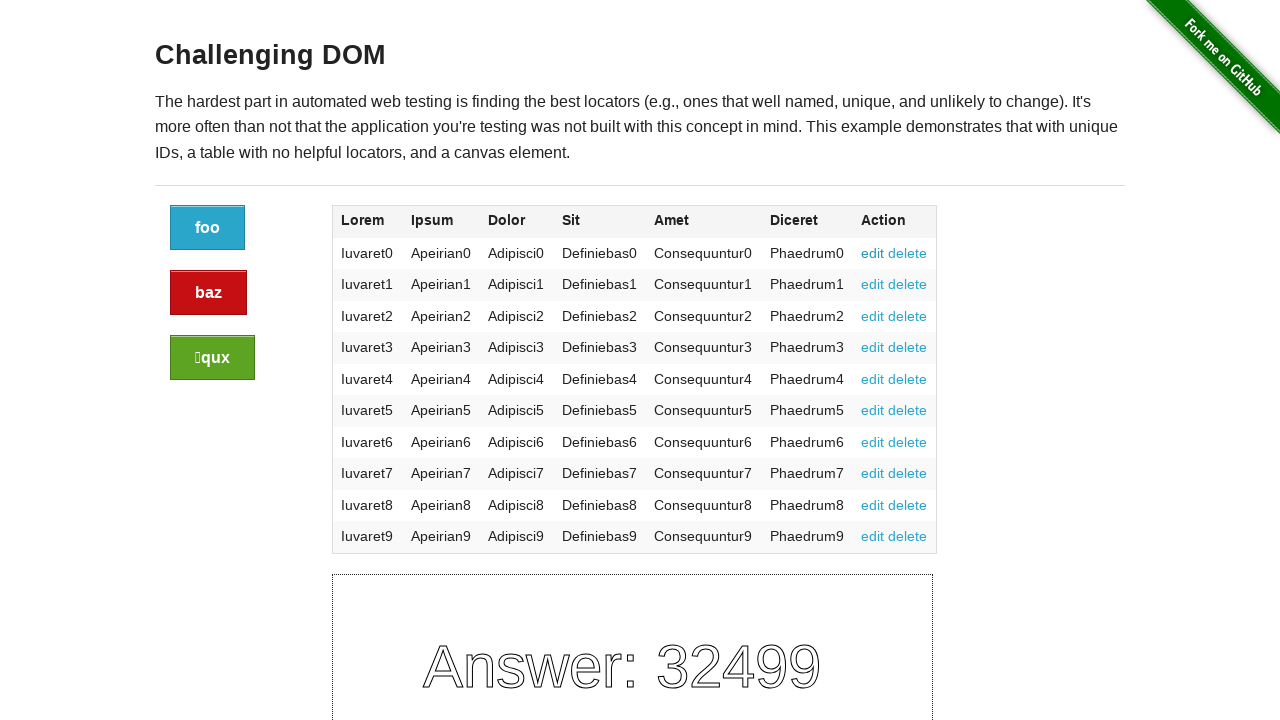

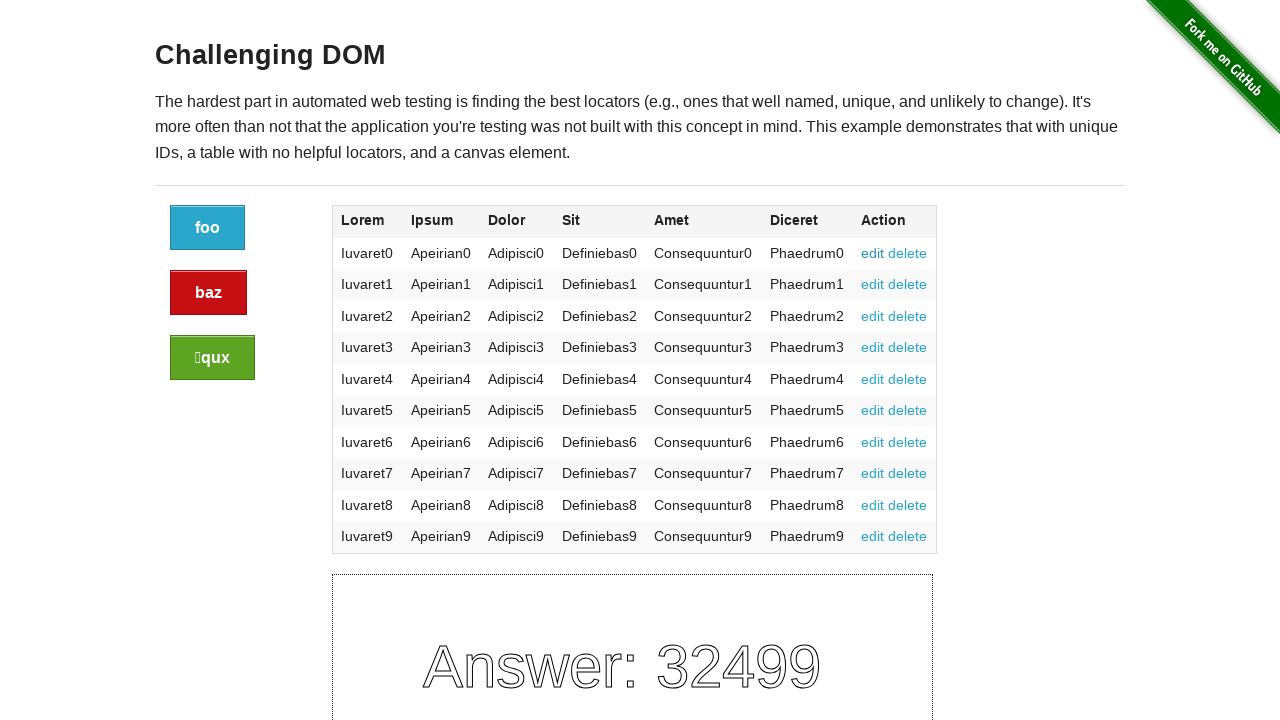